Tests the jQuery UI Datepicker widget by opening the calendar, navigating to the next month, and selecting the 22nd day of that month.

Starting URL: https://jqueryui.com/datepicker/

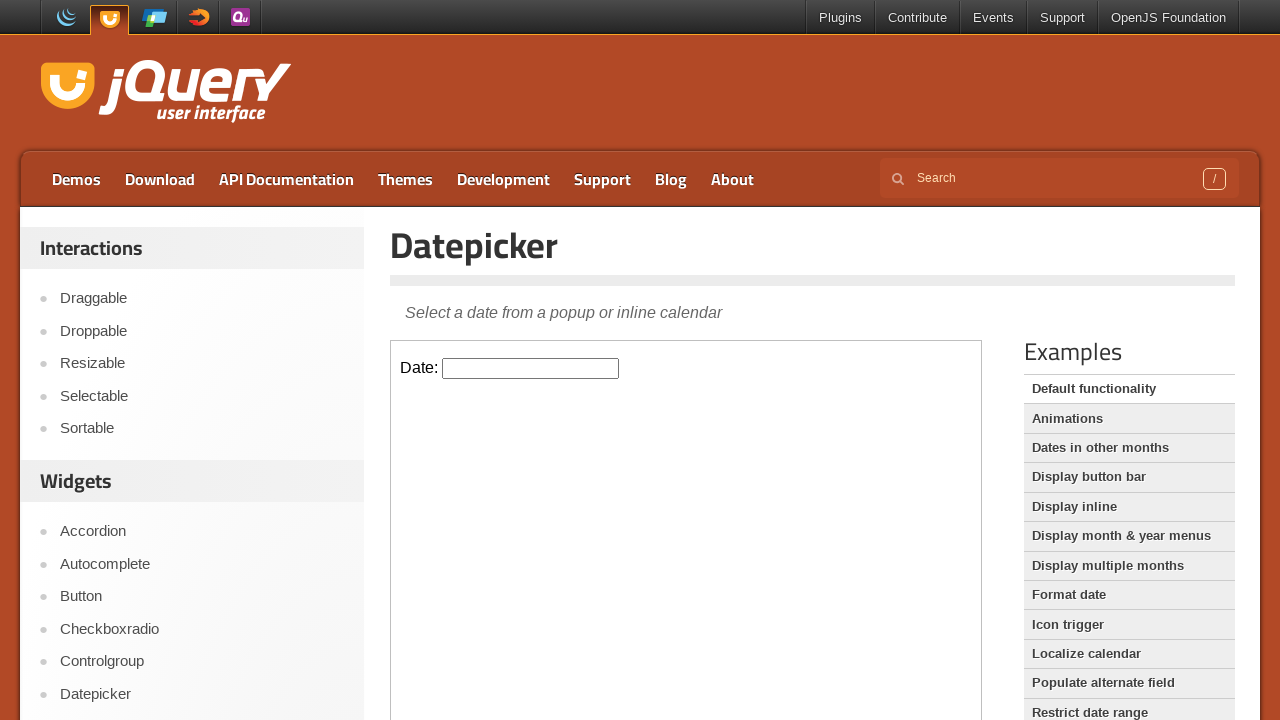

Located the demo iframe
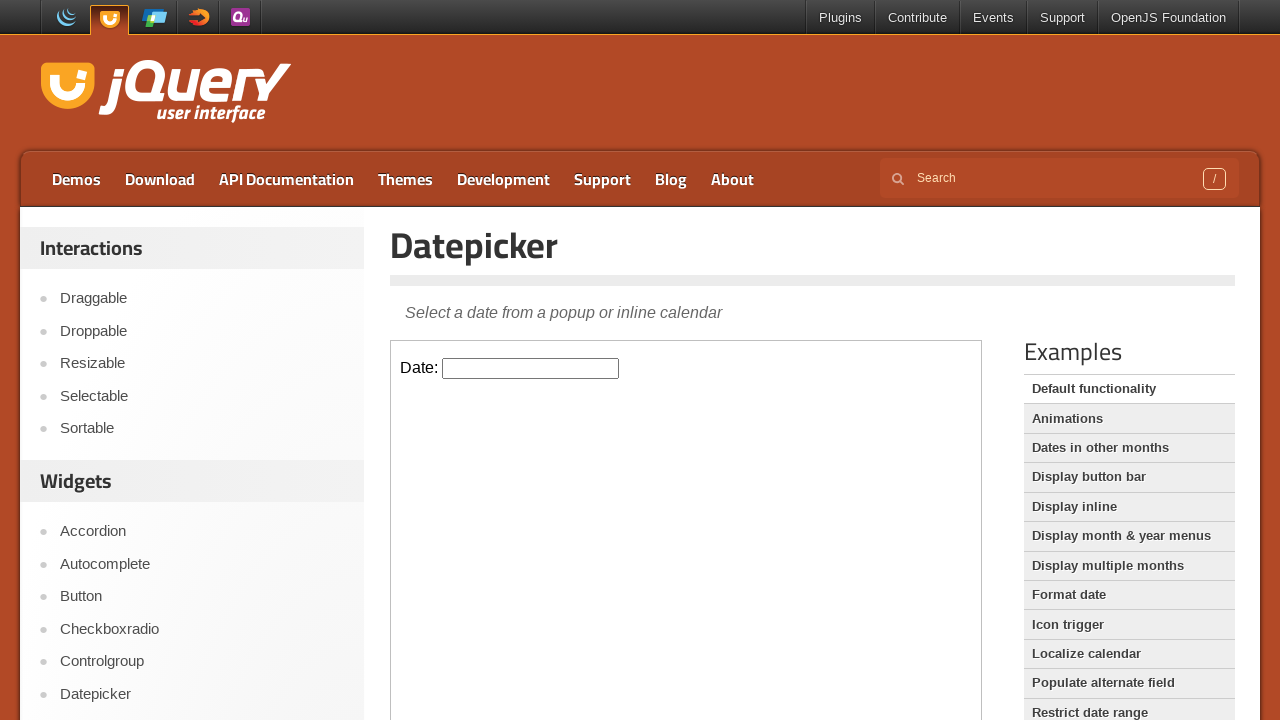

Clicked the date picker input field to open the calendar at (531, 368) on .demo-frame >> internal:control=enter-frame >> #datepicker
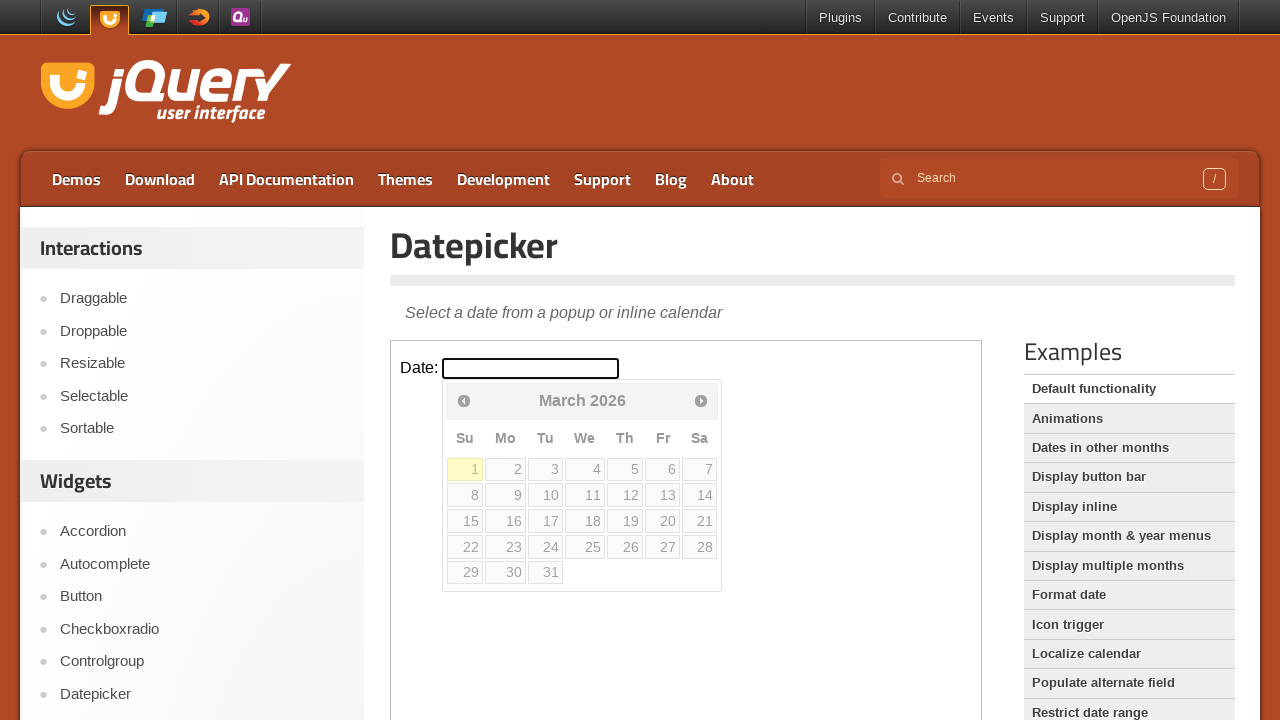

Calendar widget became visible
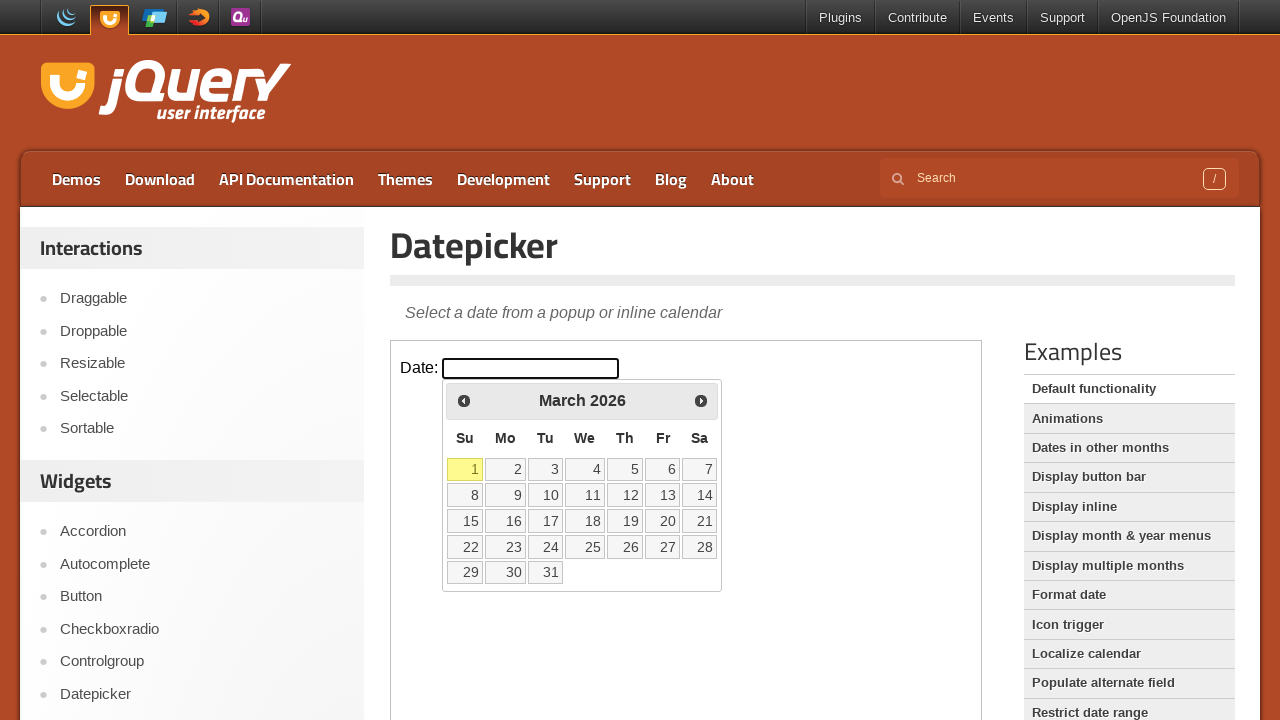

Clicked the Next button to navigate to the next month at (701, 400) on .demo-frame >> internal:control=enter-frame >> a[title='Next']
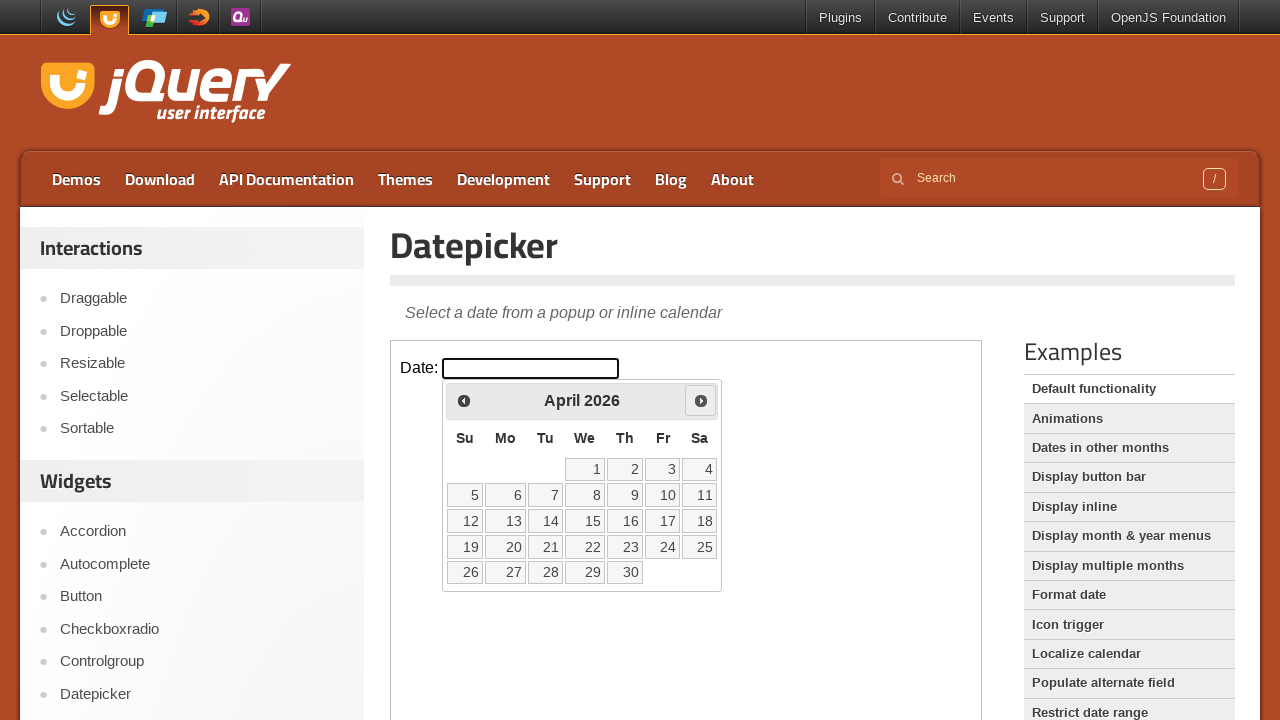

Selected the 22nd day from the calendar at (585, 547) on .demo-frame >> internal:control=enter-frame >> xpath=//a[text()='22']
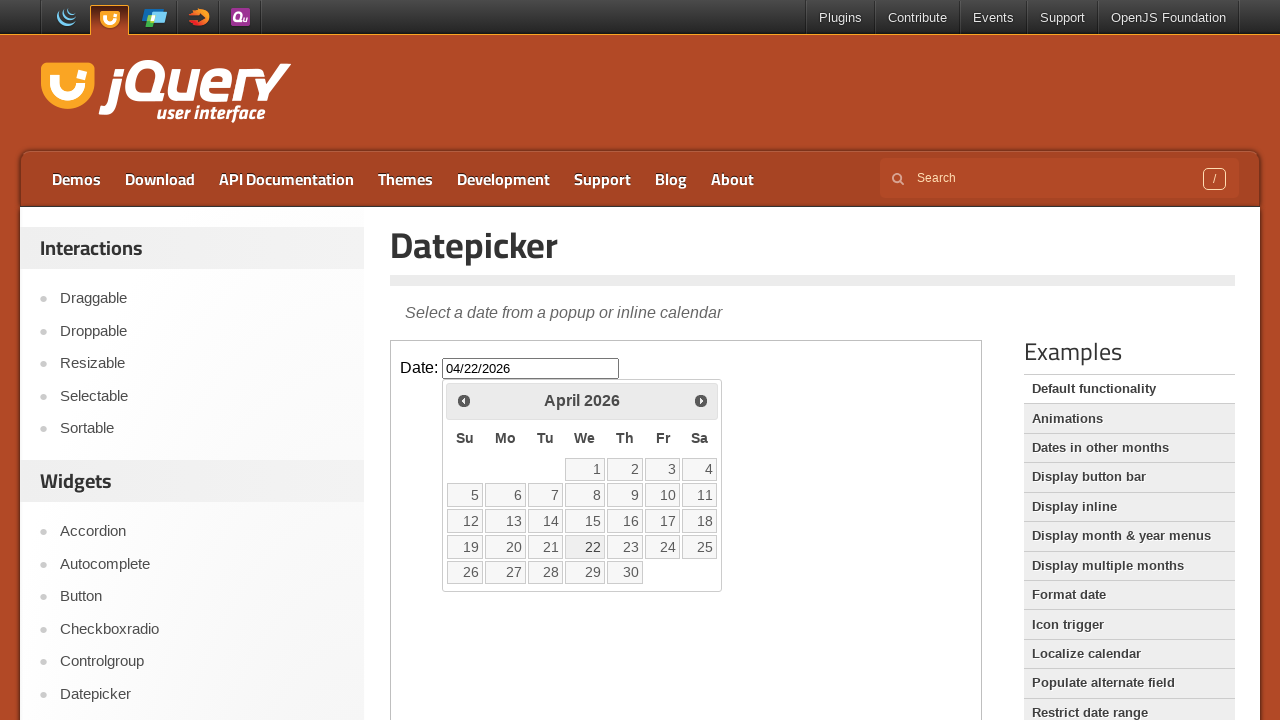

Verified the date picker input field is visible after selection
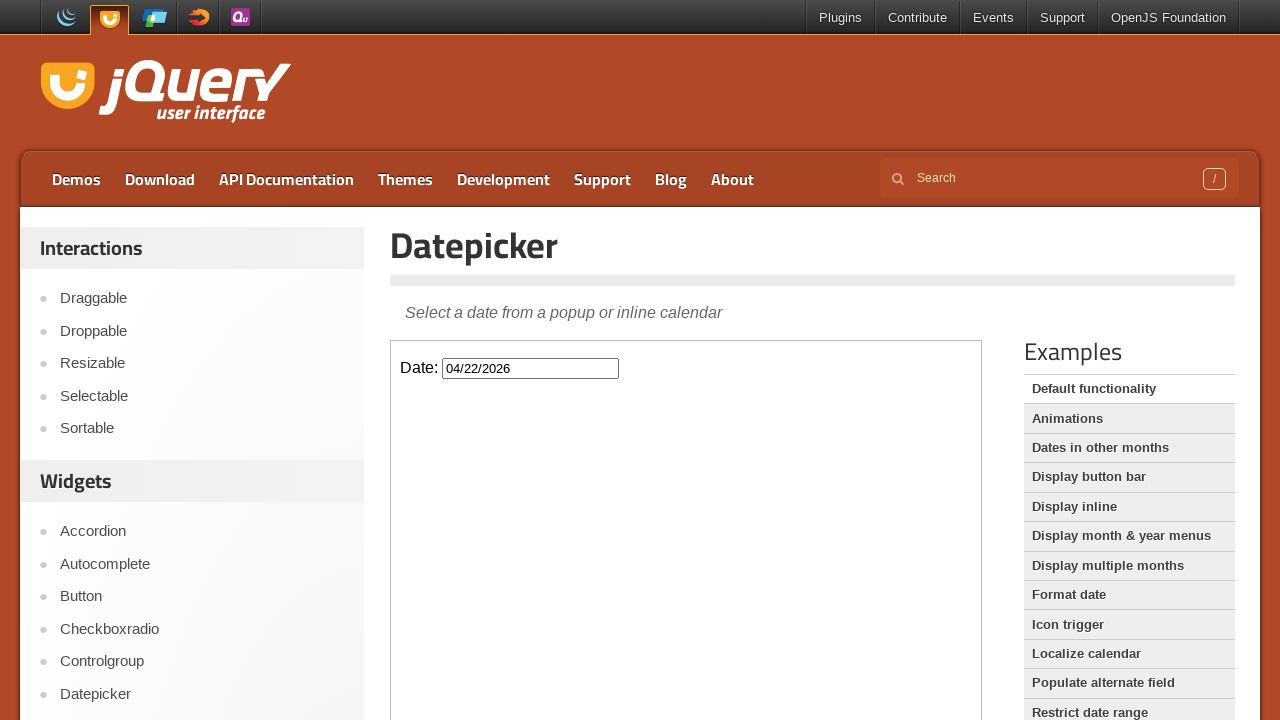

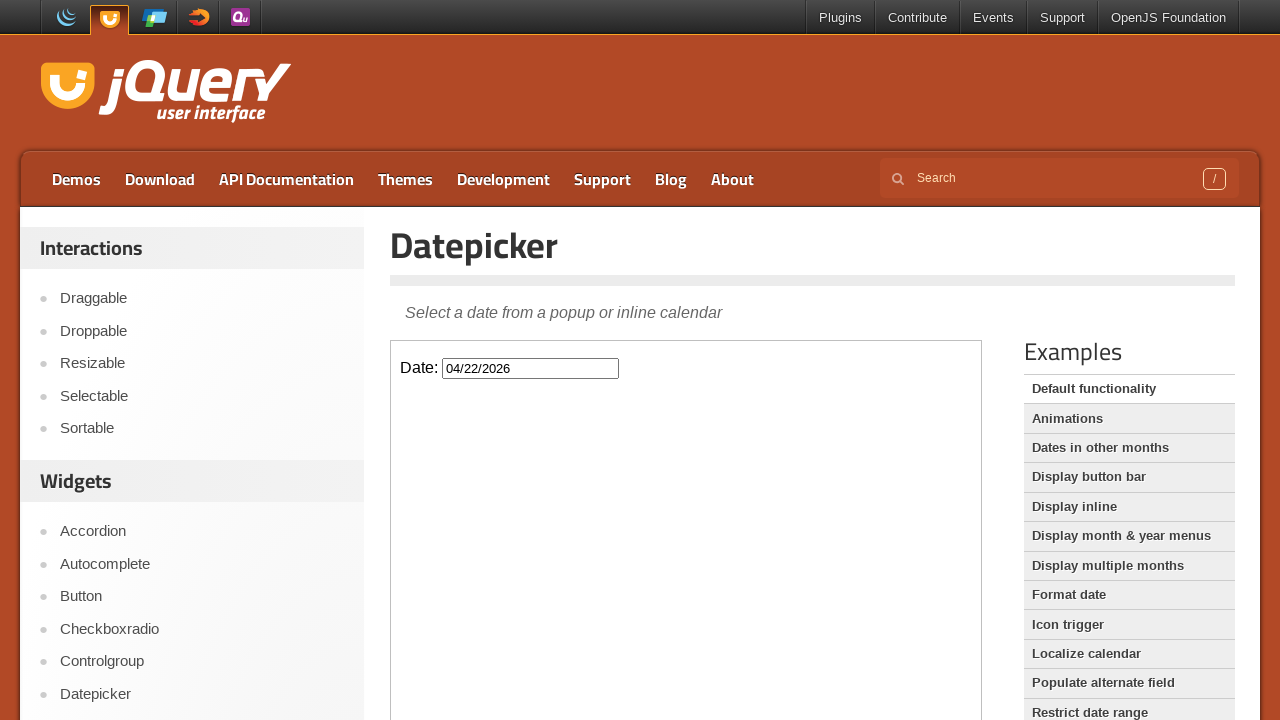